Tests simple alert by clicking button and accepting the alert

Starting URL: https://demoqa.com/alerts

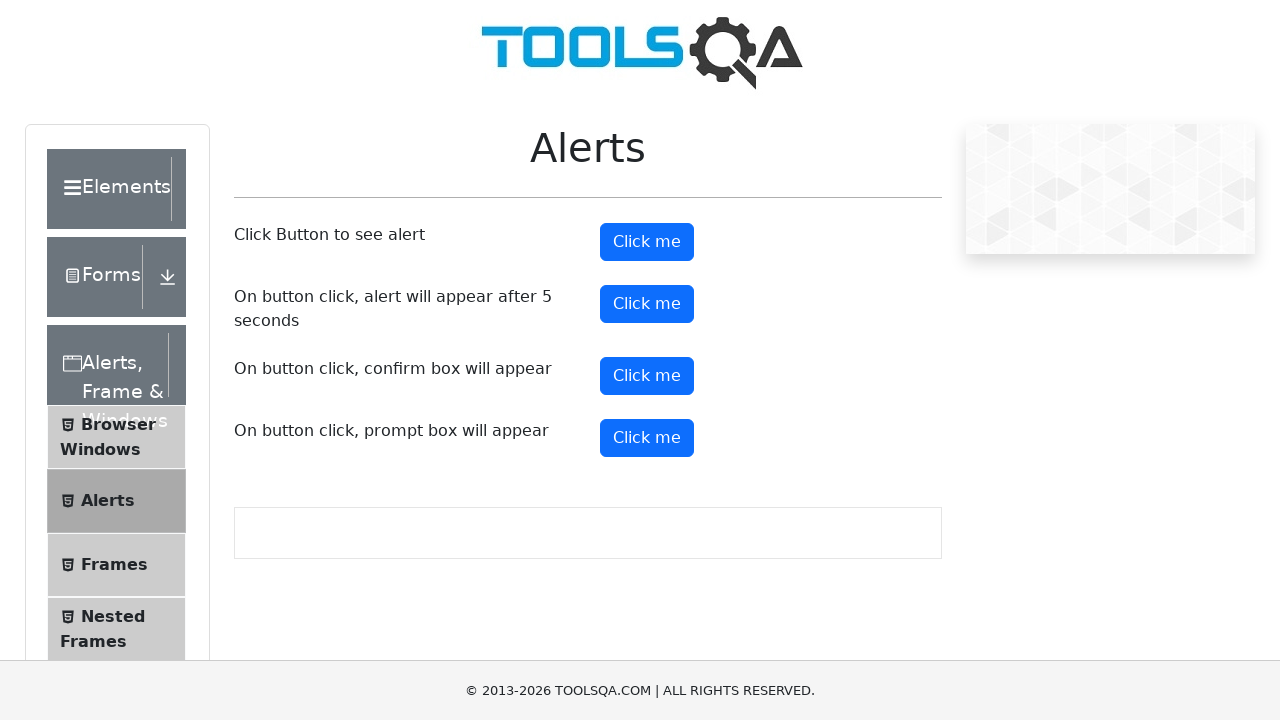

Set up dialog handler to accept alerts
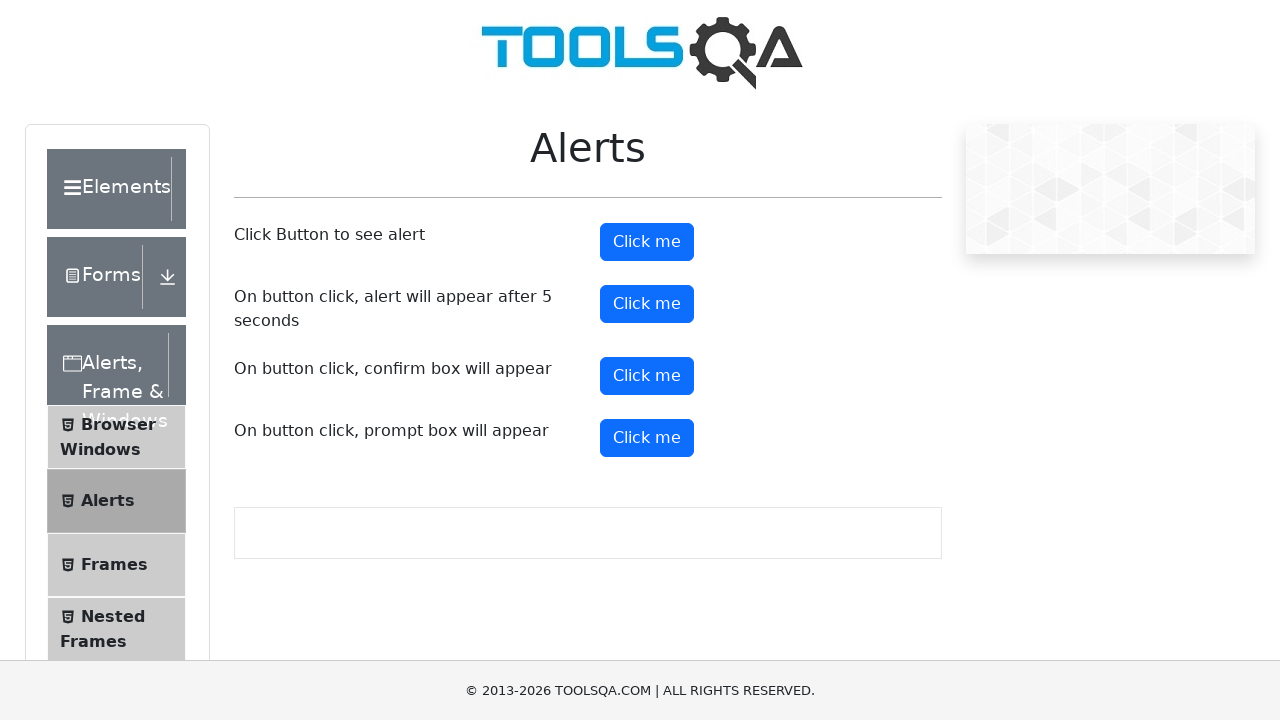

Clicked alert button to trigger simple alert at (647, 242) on #alertButton
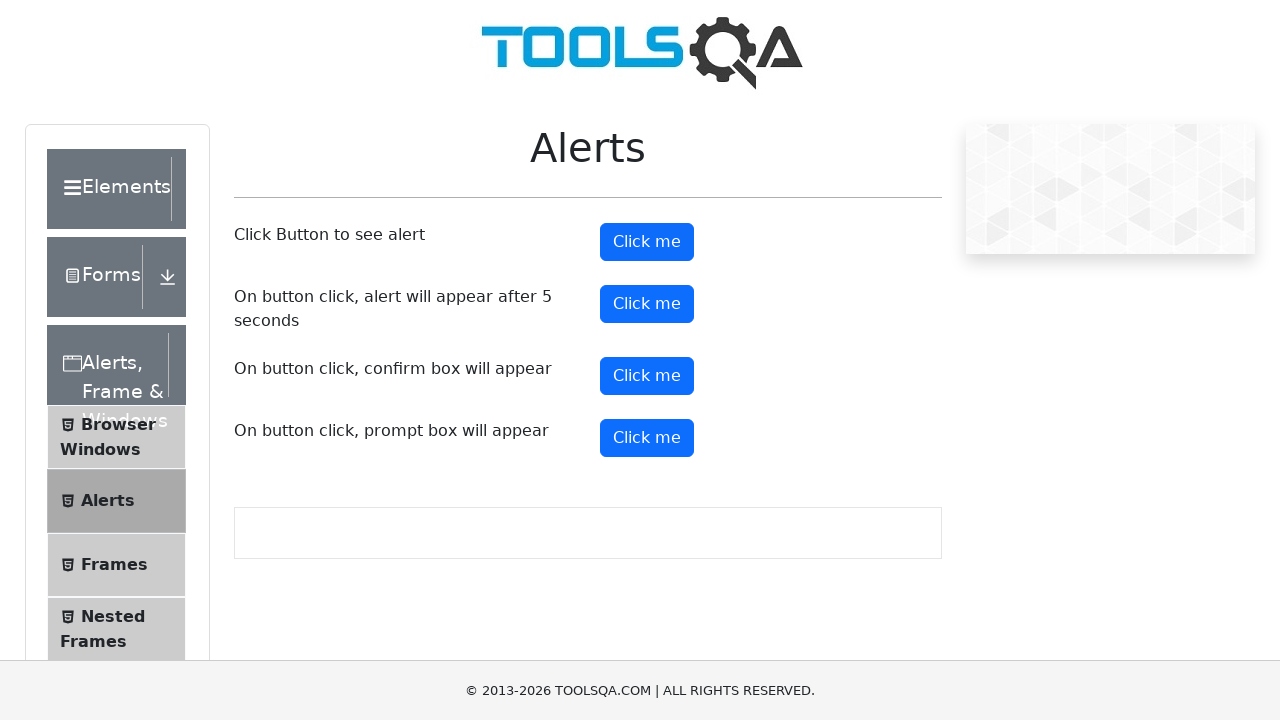

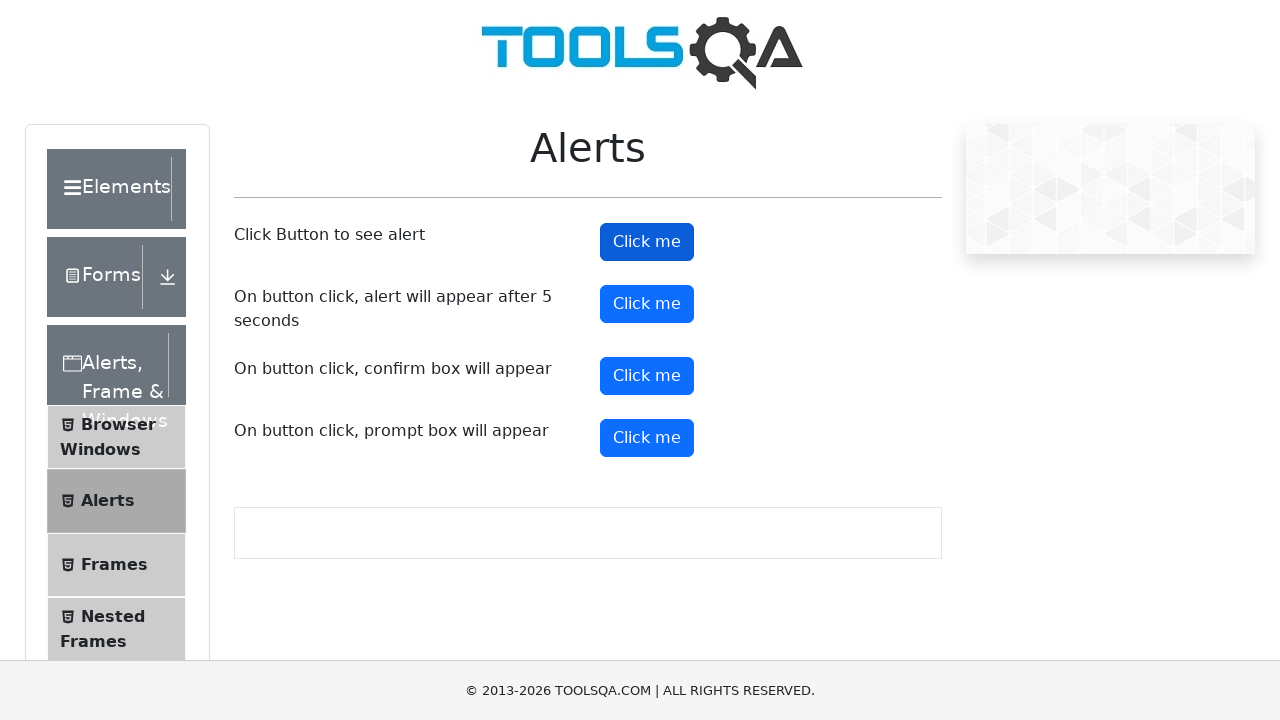